Tests navigation to cart page by clicking the cart link

Starting URL: https://www.demoblaze.com/

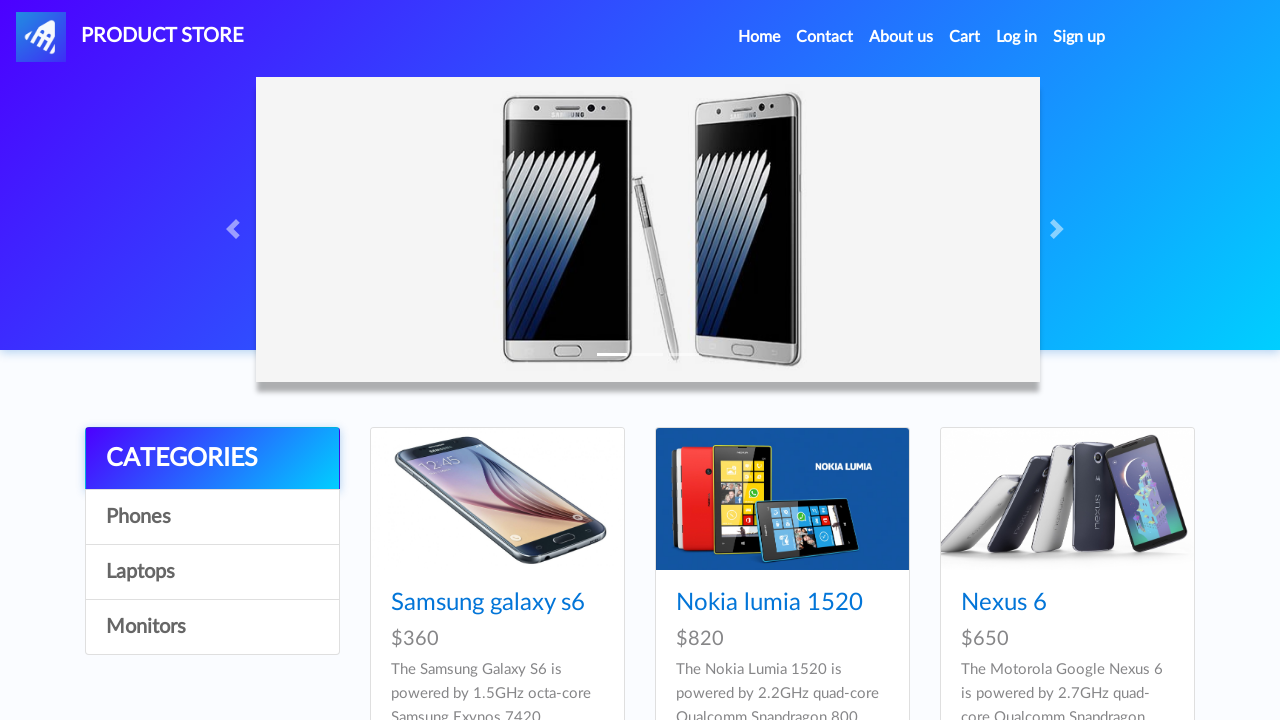

Clicked the Cart link at (965, 37) on a:has-text('Cart')
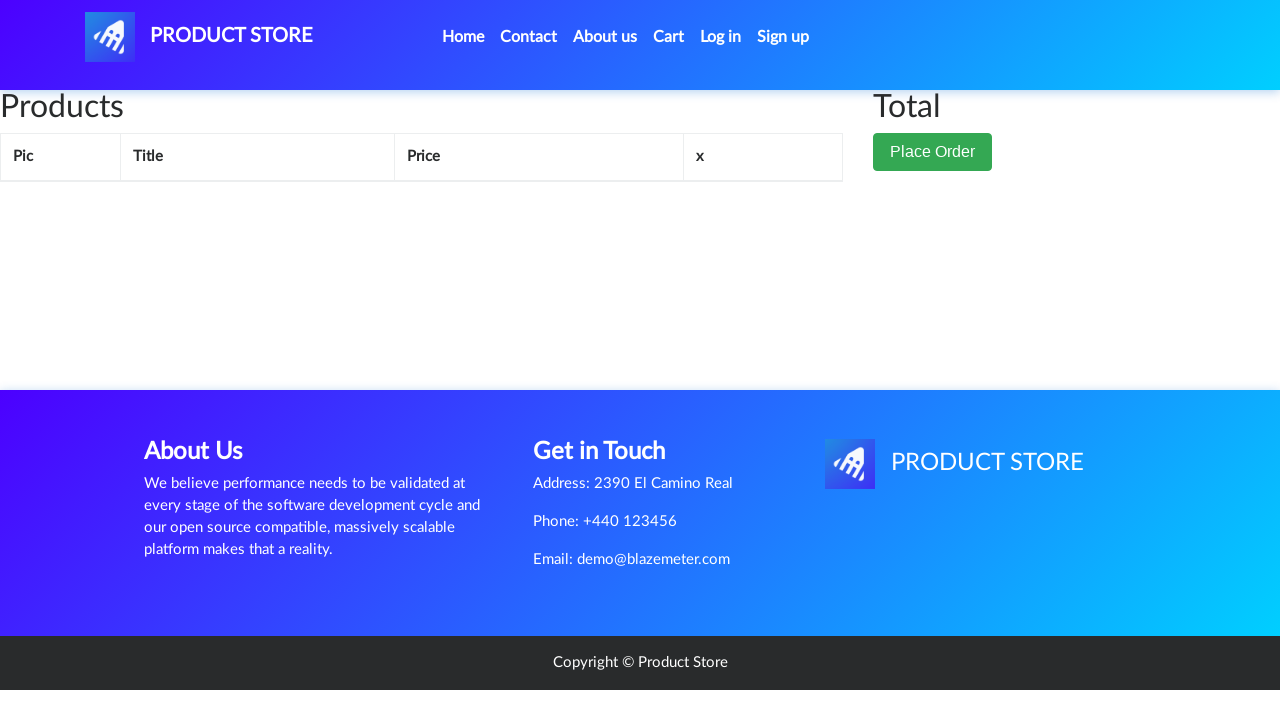

Cart page loaded successfully
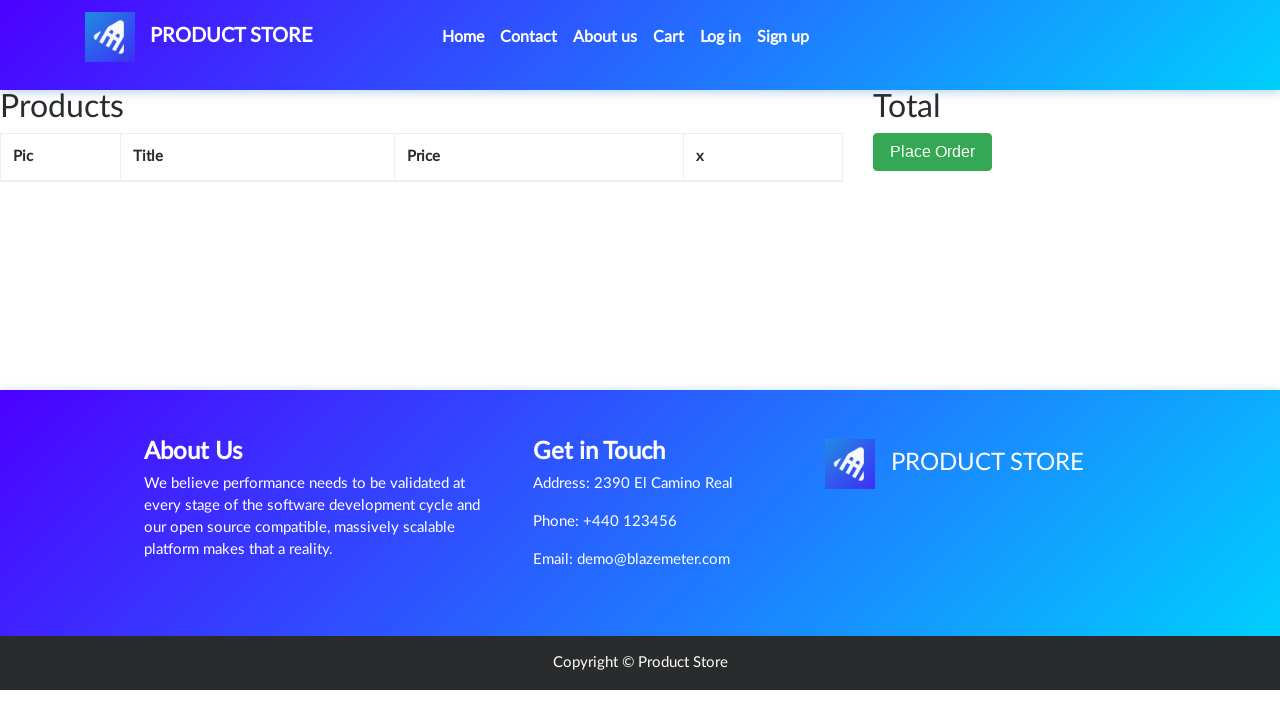

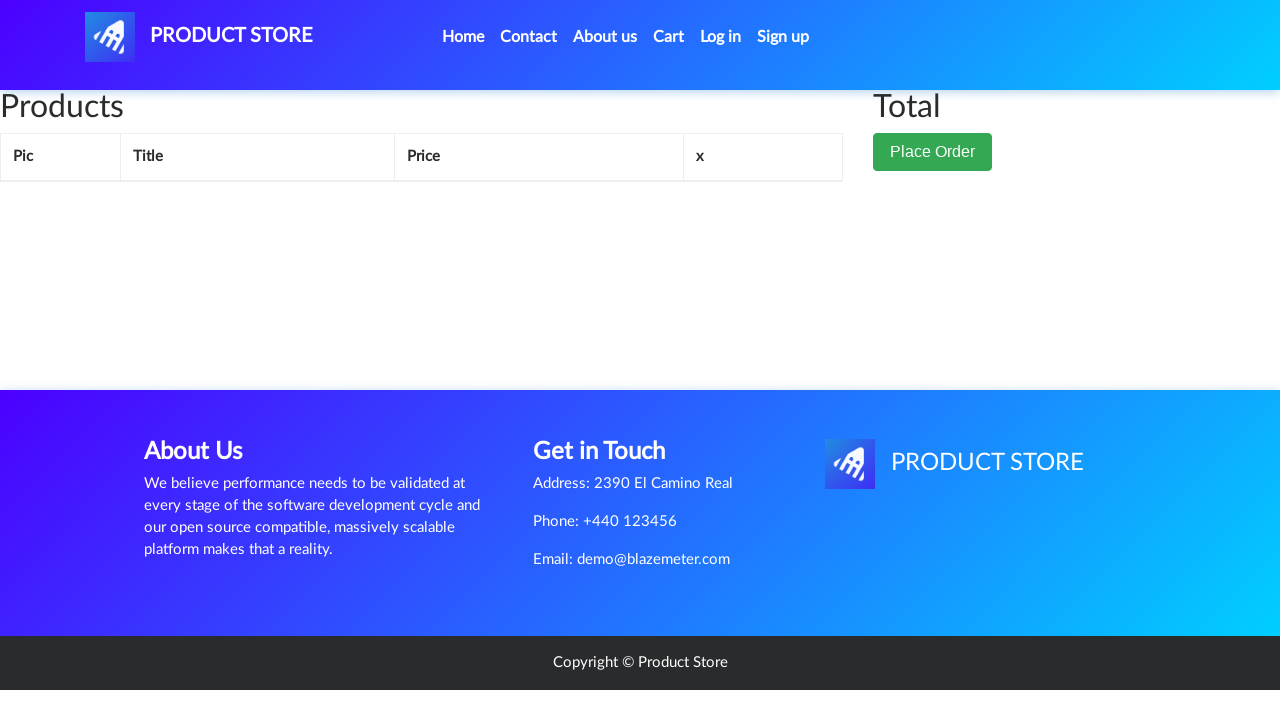